Tests modal popup dismissal by waiting for the modal to appear and clicking the close button in the modal footer

Starting URL: http://the-internet.herokuapp.com/entry_ad

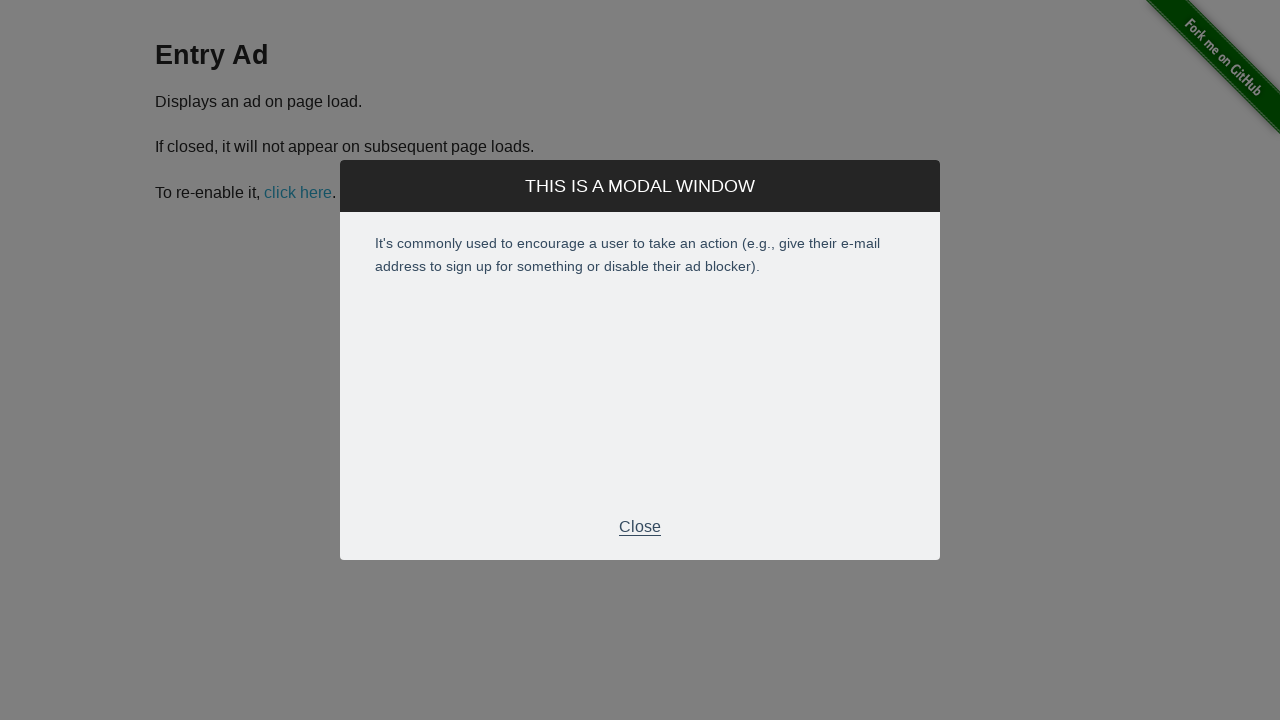

Waited for entry ad modal footer to appear
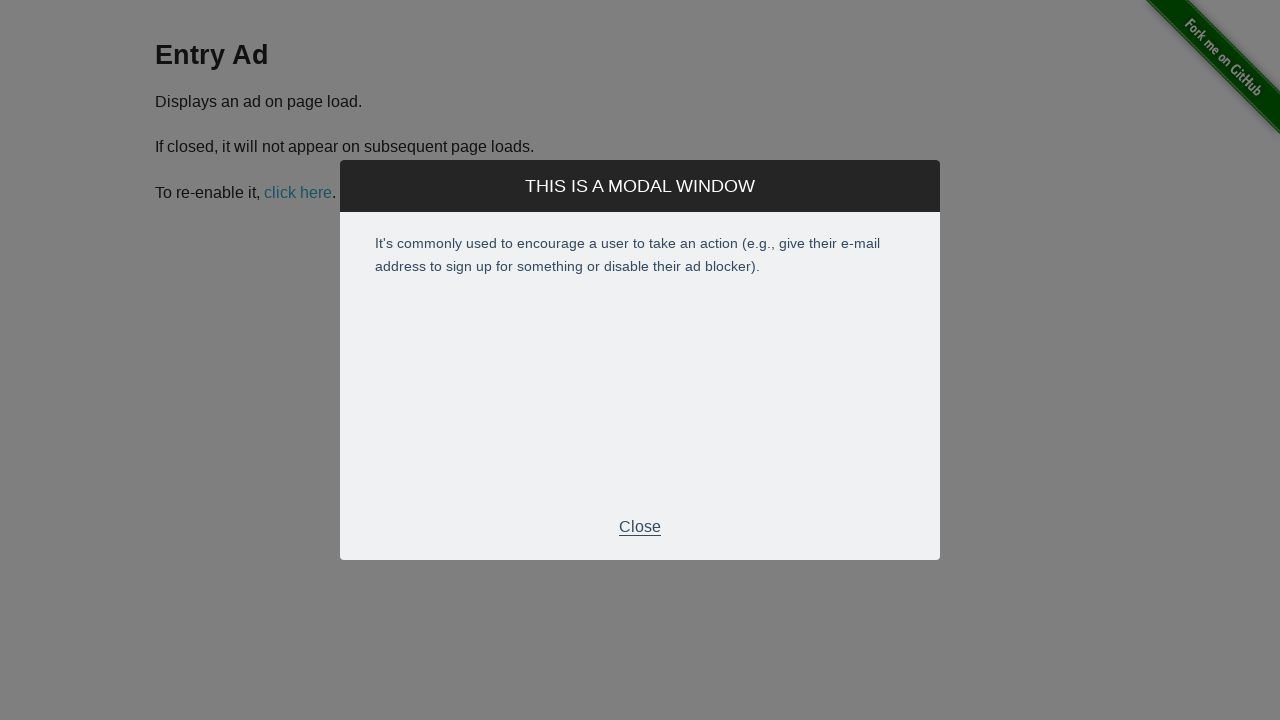

Clicked close button in modal footer at (640, 527) on .modal-footer
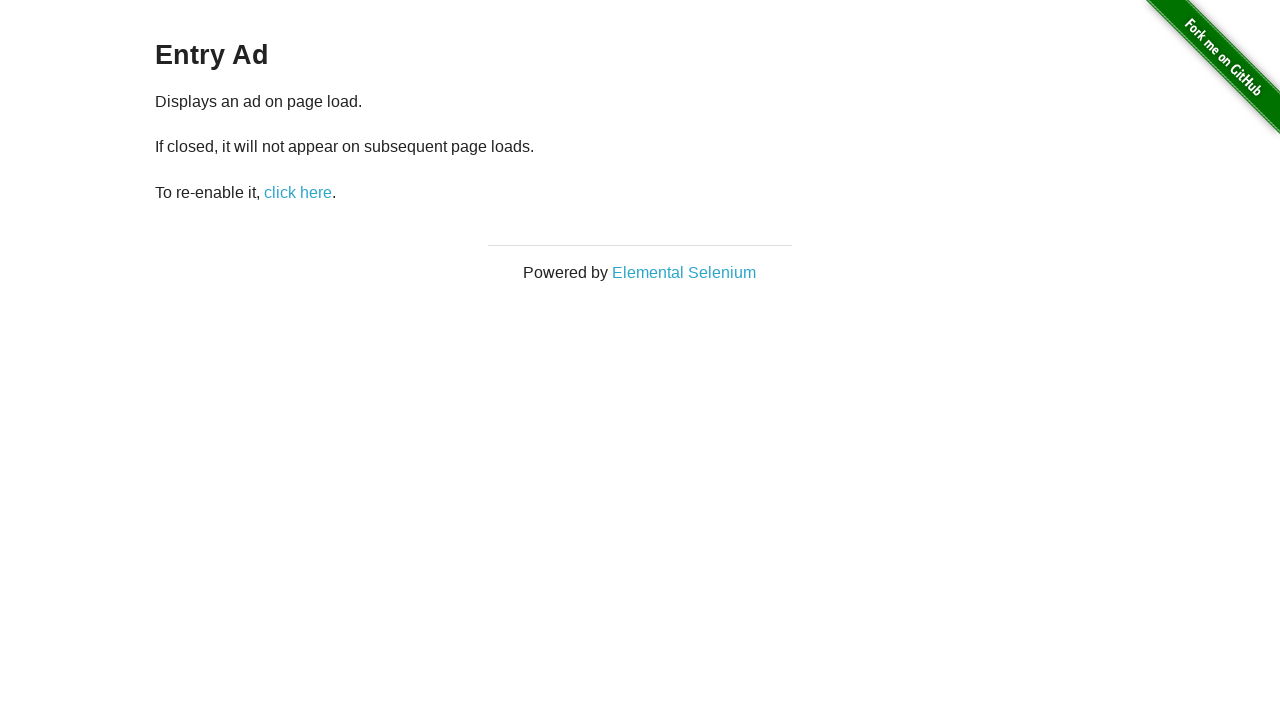

Confirmed modal was dismissed and footer is hidden
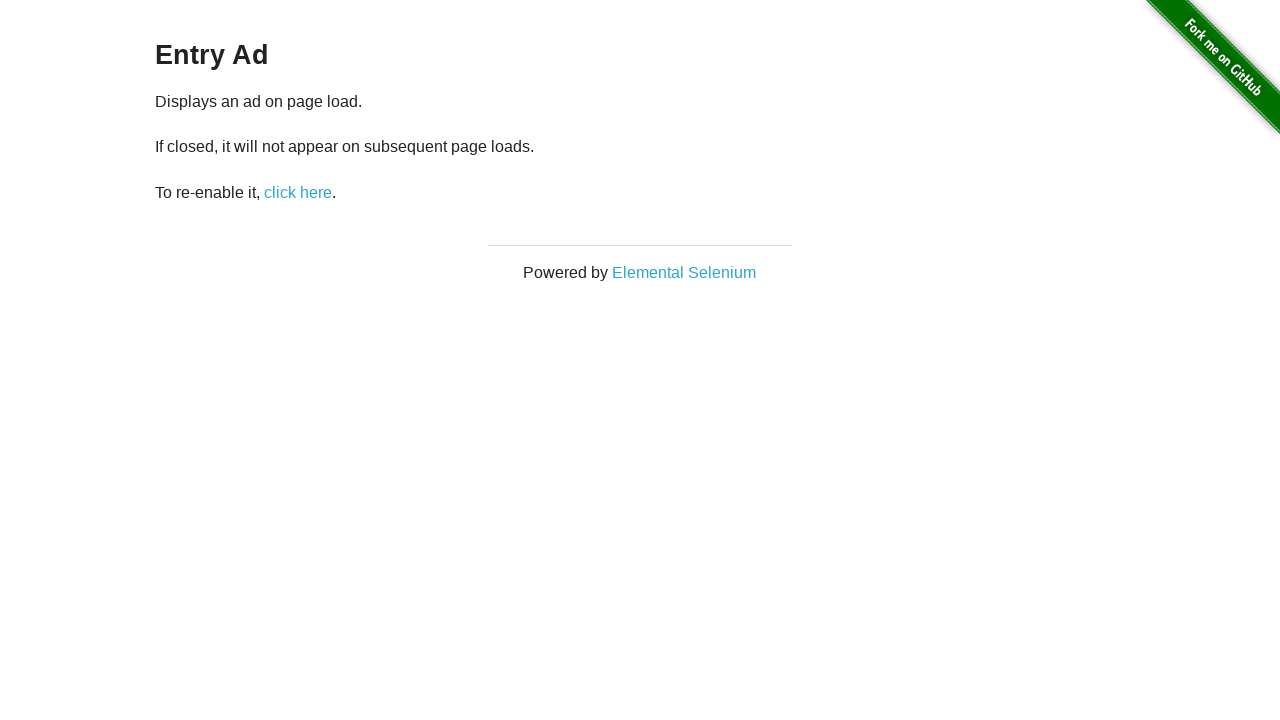

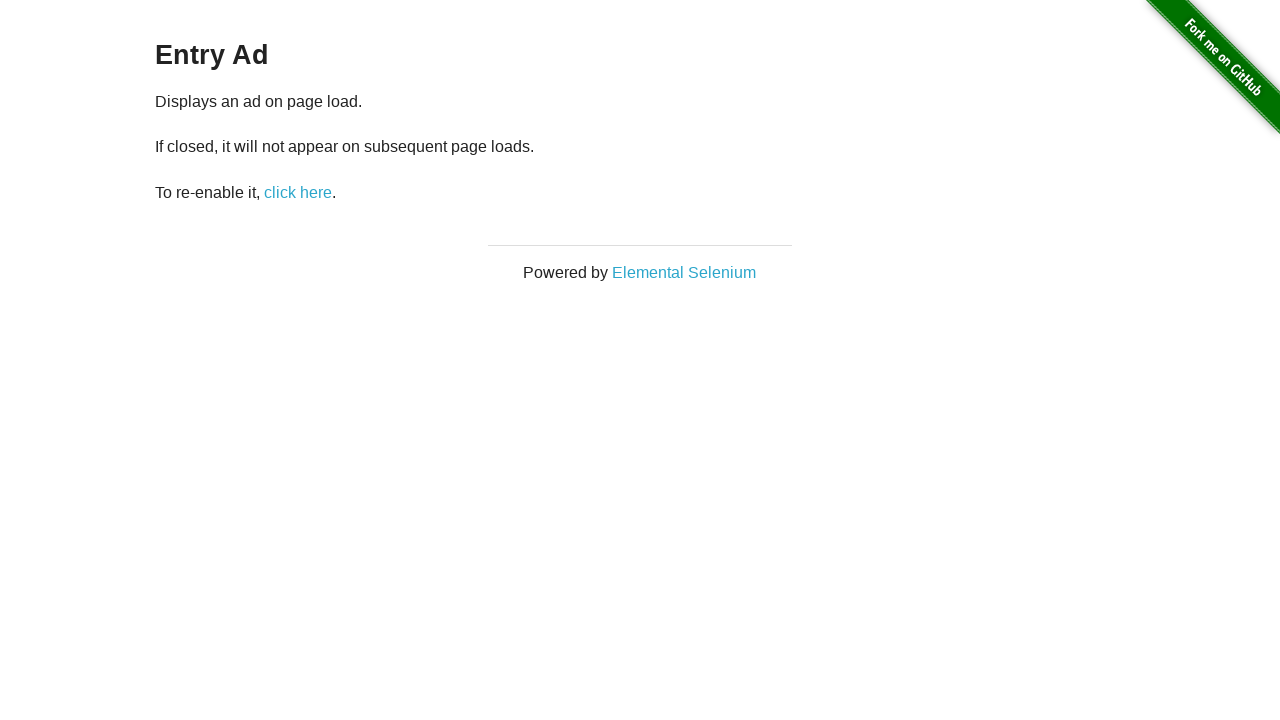